Tests a registration form by navigating to a demo page, filling in user information (username, email, gender, hobbies, interests, country, date of birth, bio, rating, newsletter, and feature toggle), submitting the form, and verifying the submitted data is displayed correctly.

Starting URL: https://material.playwrightvn.com/

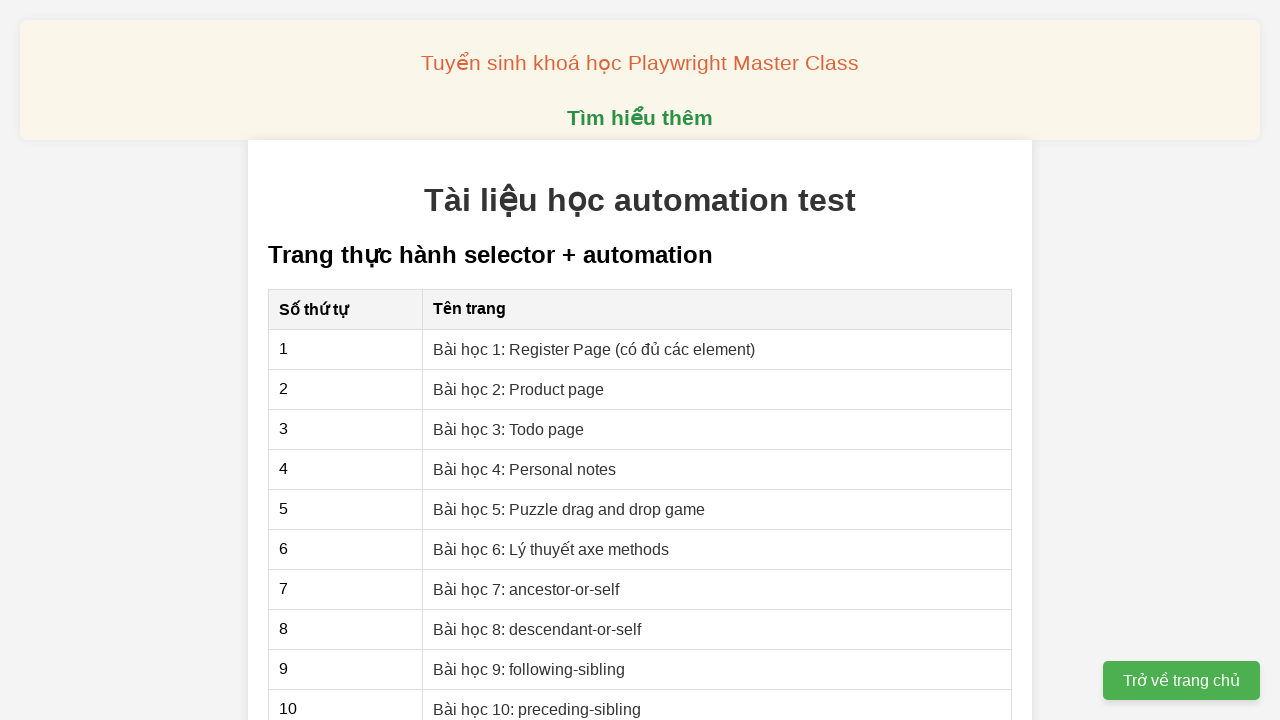

Clicked on 'Bài học 1: Register Page' link at (594, 349) on internal:role=link[name="Bài học 1: Register Page"i]
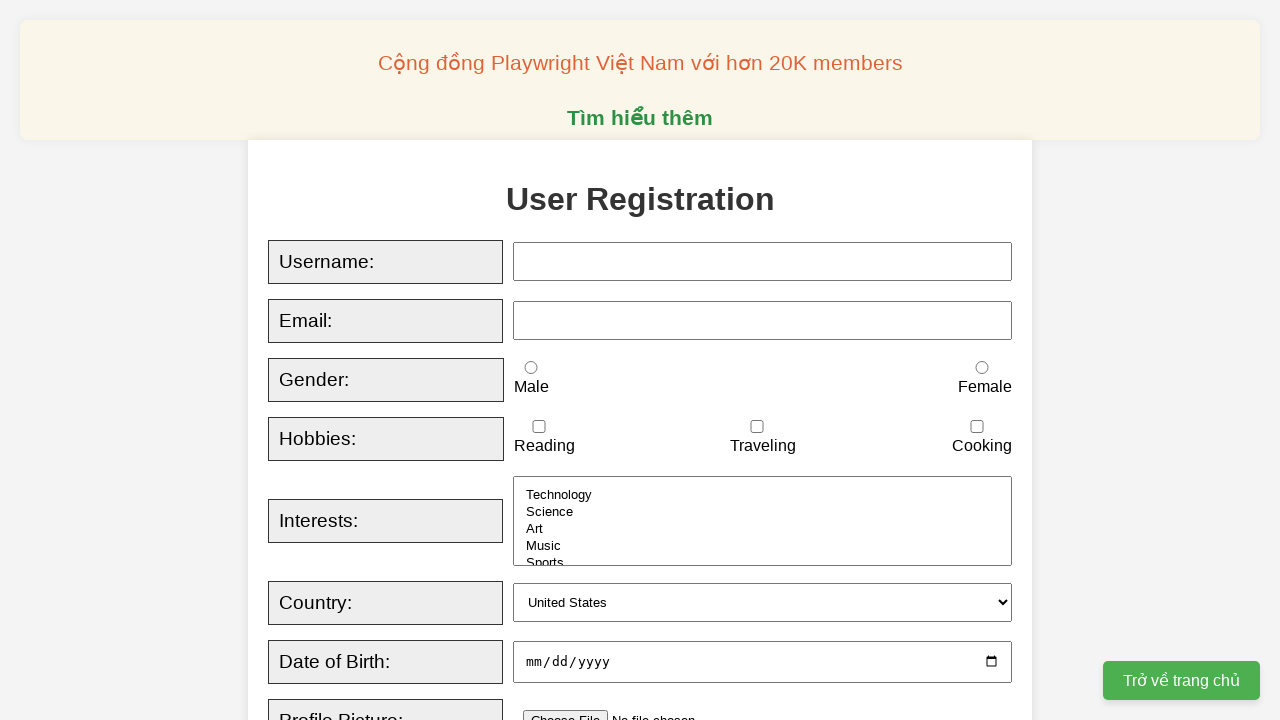

Filled username field with 'Duyên' on xpath=//input[@id="username"]
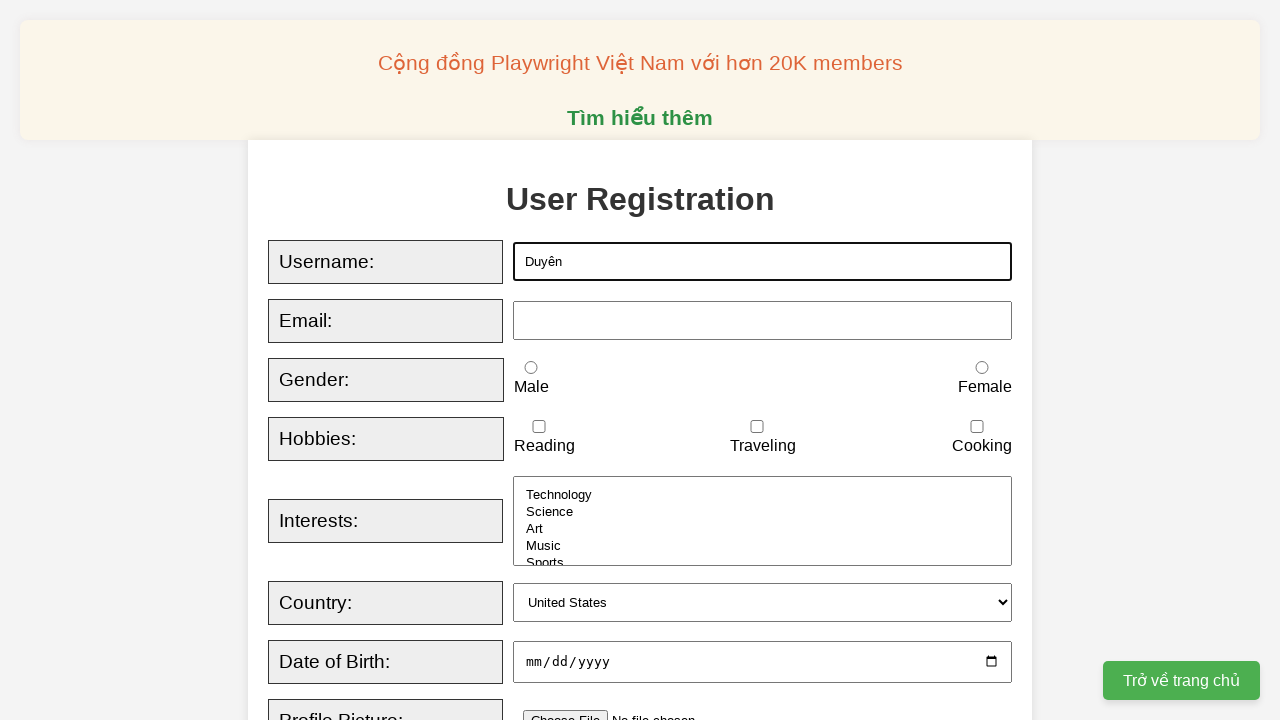

Filled email field with 'duyennt1224@gmail.com' on xpath=//input[@id="email"]
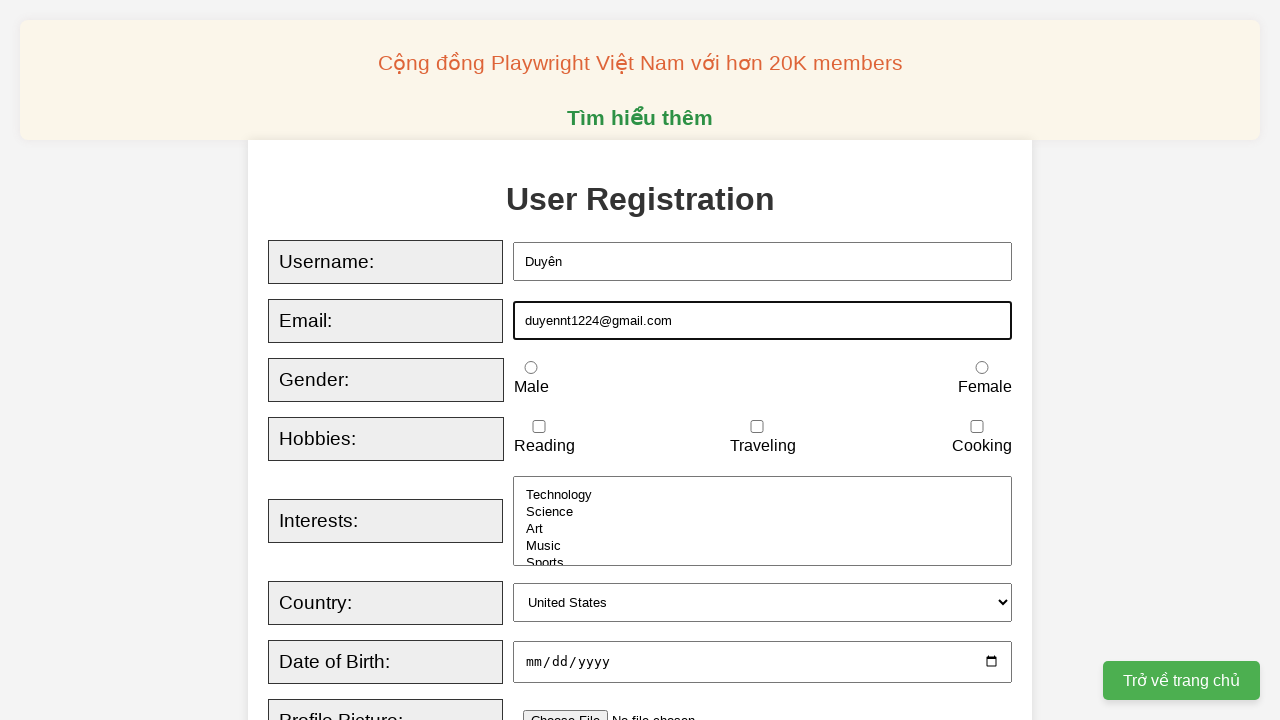

Selected female gender at (982, 368) on xpath=//input[@id="female"]
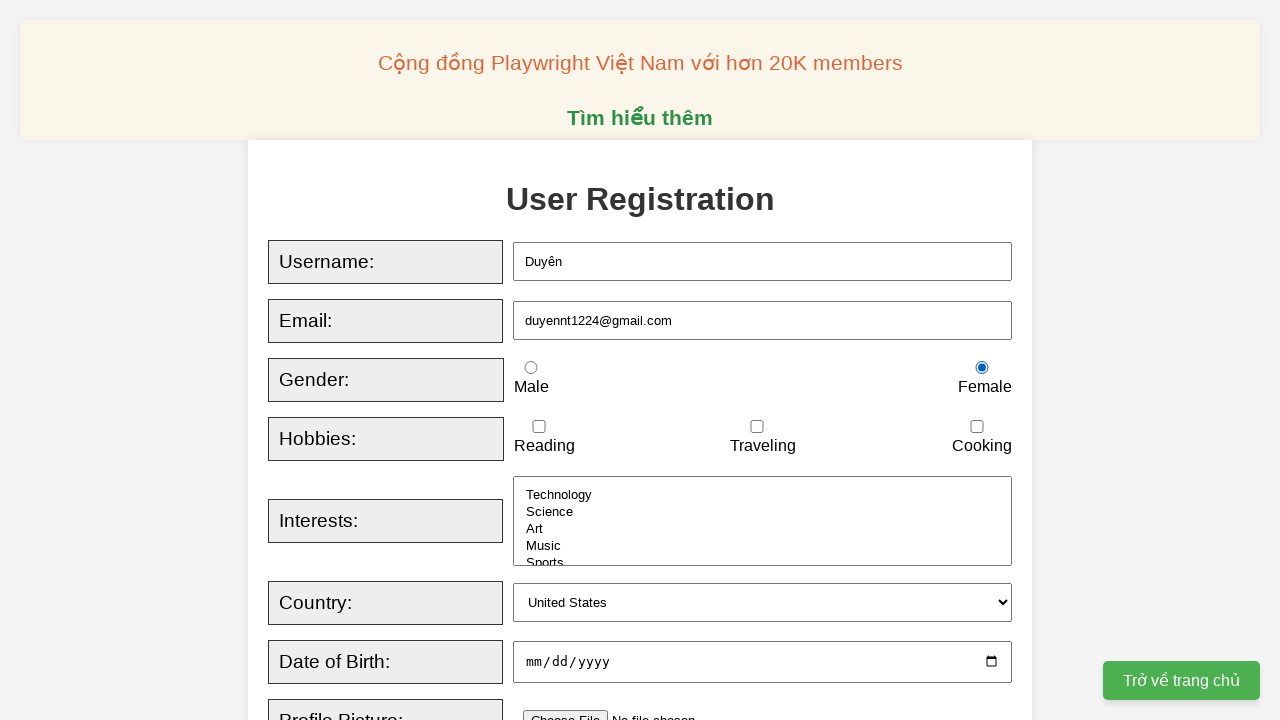

Checked 'reading' hobby at (539, 427) on xpath=//input[@id="reading"]
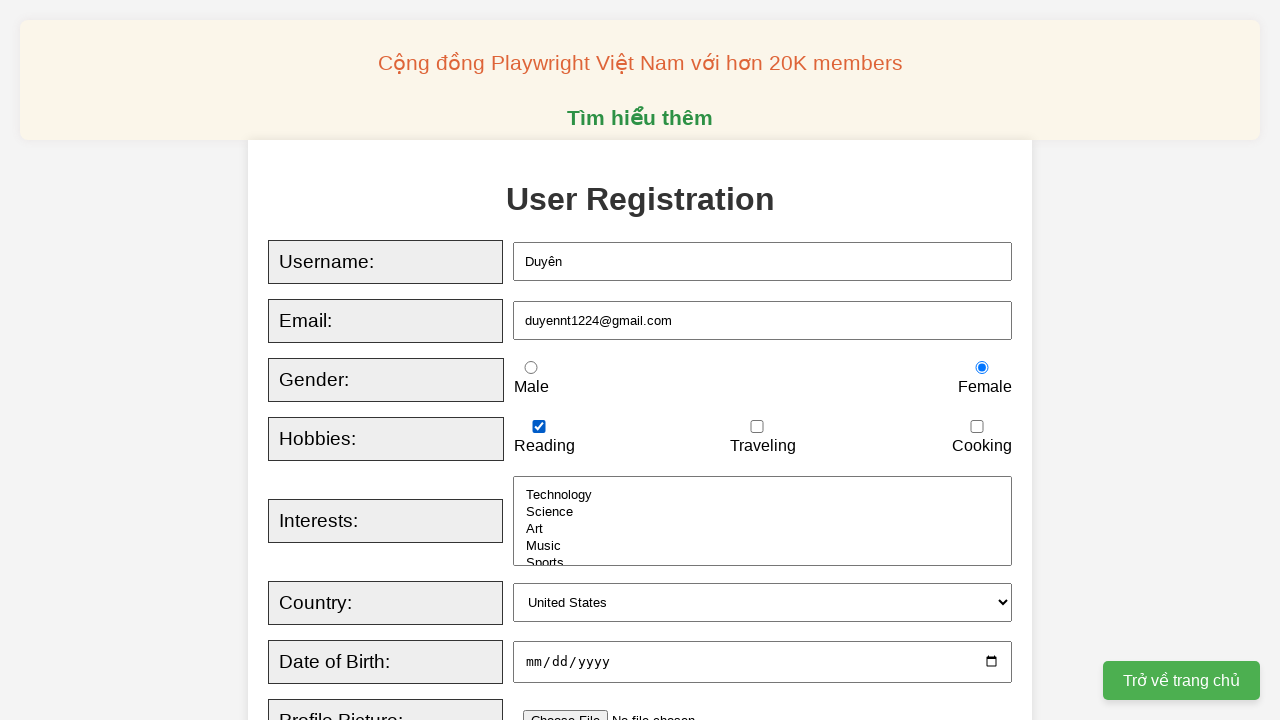

Checked 'traveling' hobby at (757, 427) on xpath=//input[@id="traveling"]
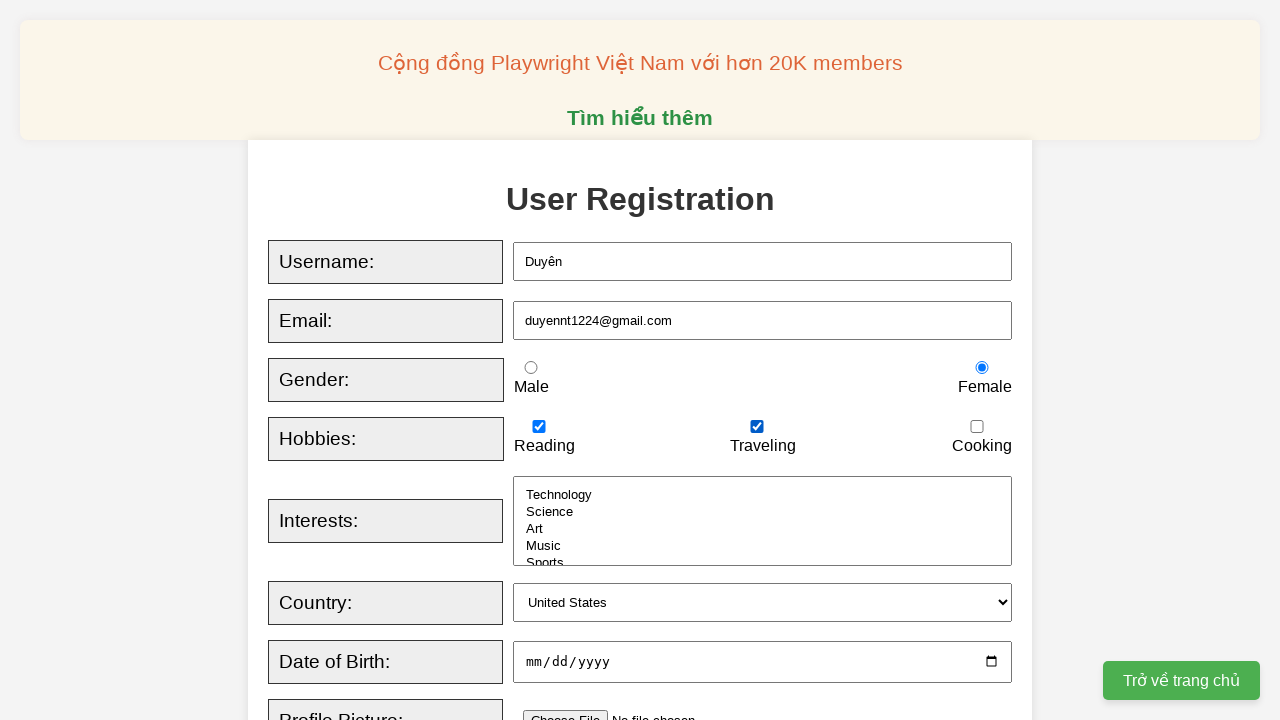

Checked 'cooking' hobby at (977, 427) on xpath=//input[@id="cooking"]
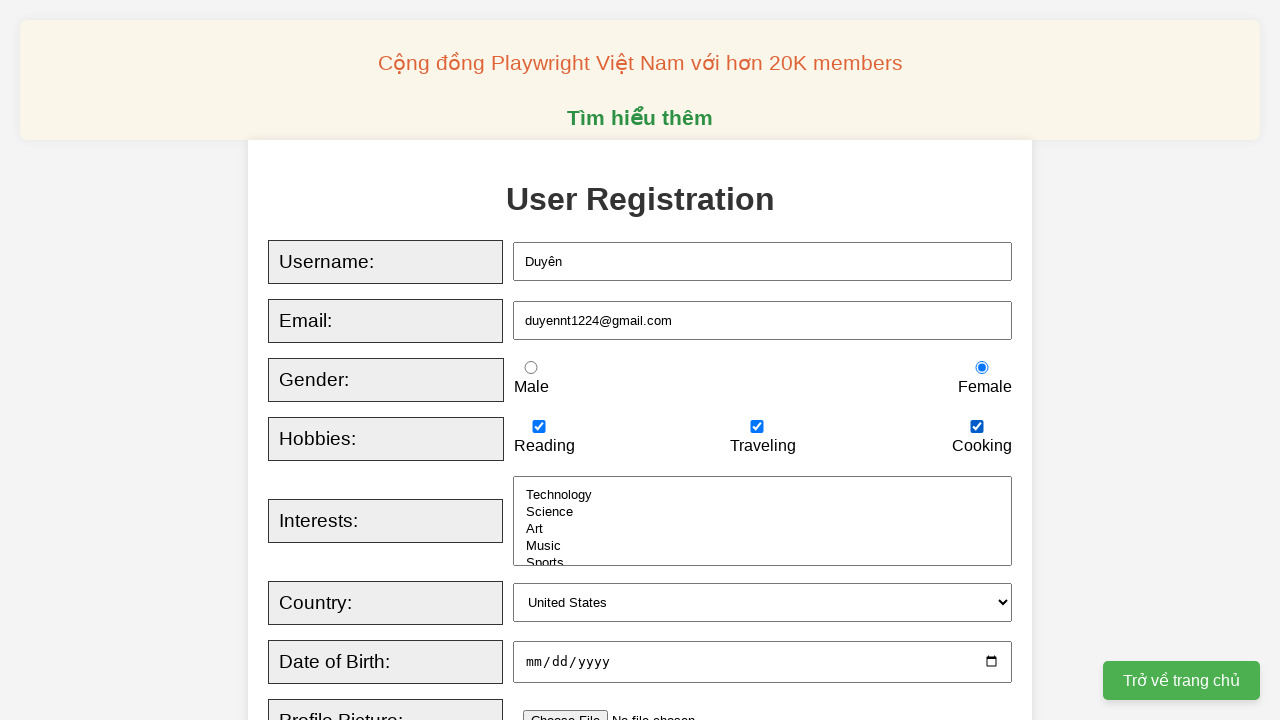

Selected 'music' from interests dropdown on //select[@id="interests"]
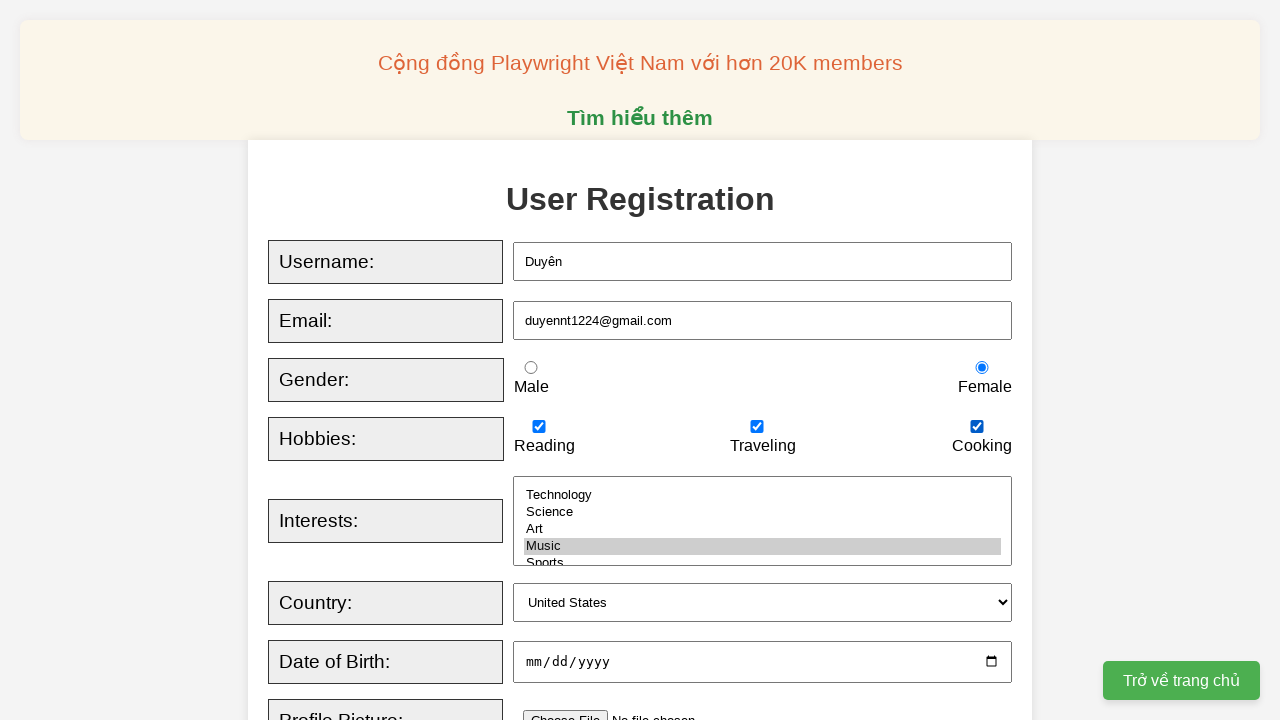

Selected 'usa' from country dropdown on //select[@id="country"]
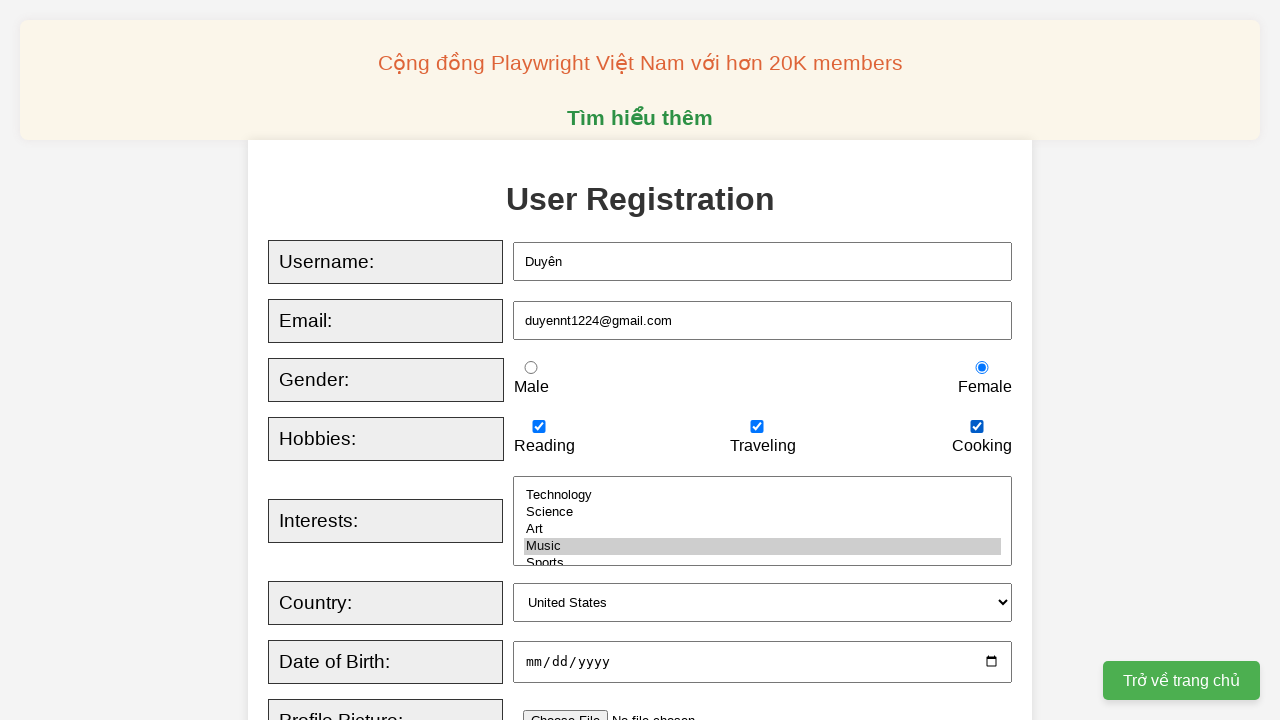

Filled date of birth with '1995-09-19' on xpath=//input[@id="dob"]
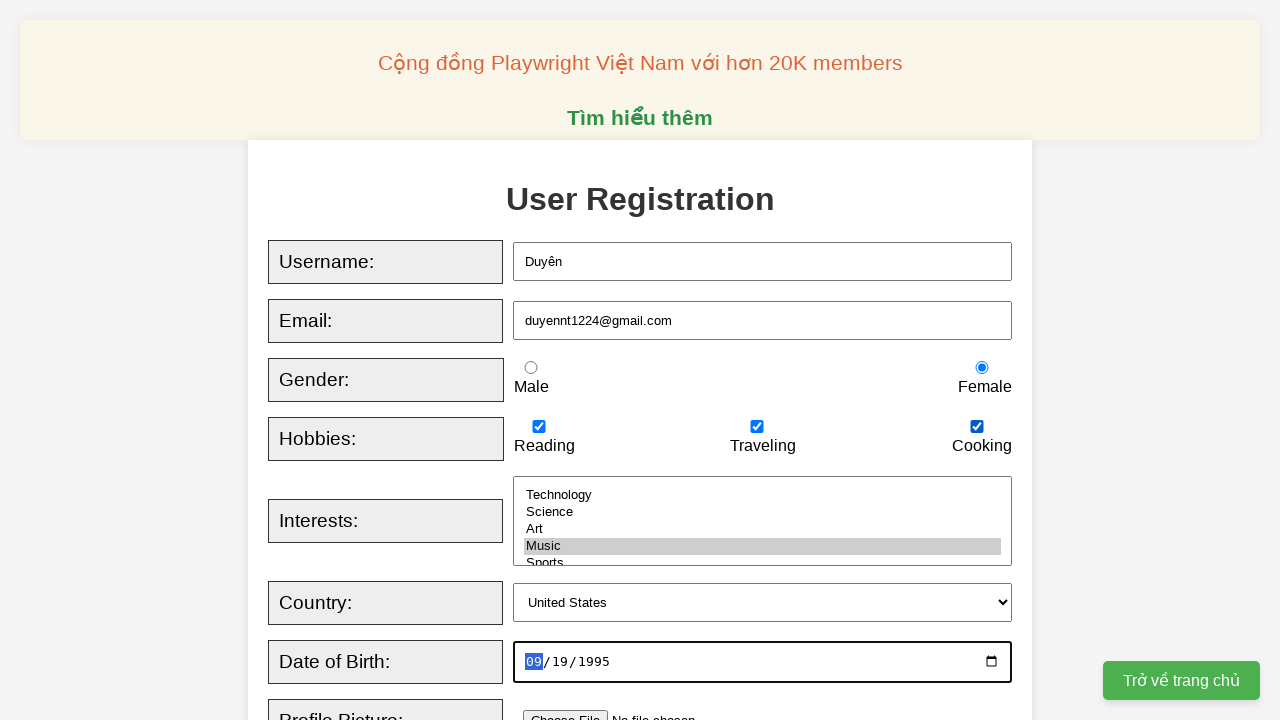

Filled bio field with 'Duyên test' on xpath=//textarea[@id="bio"]
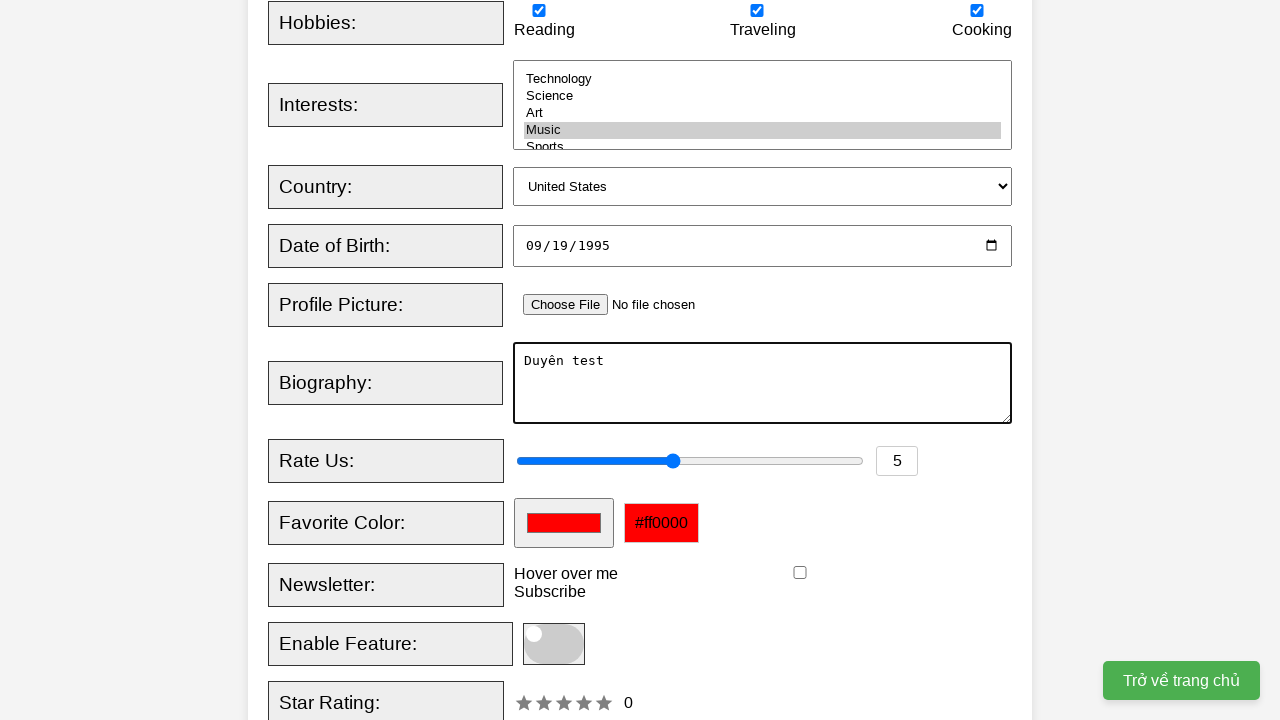

Set rating to '10' on xpath=//input[@id="rating"]
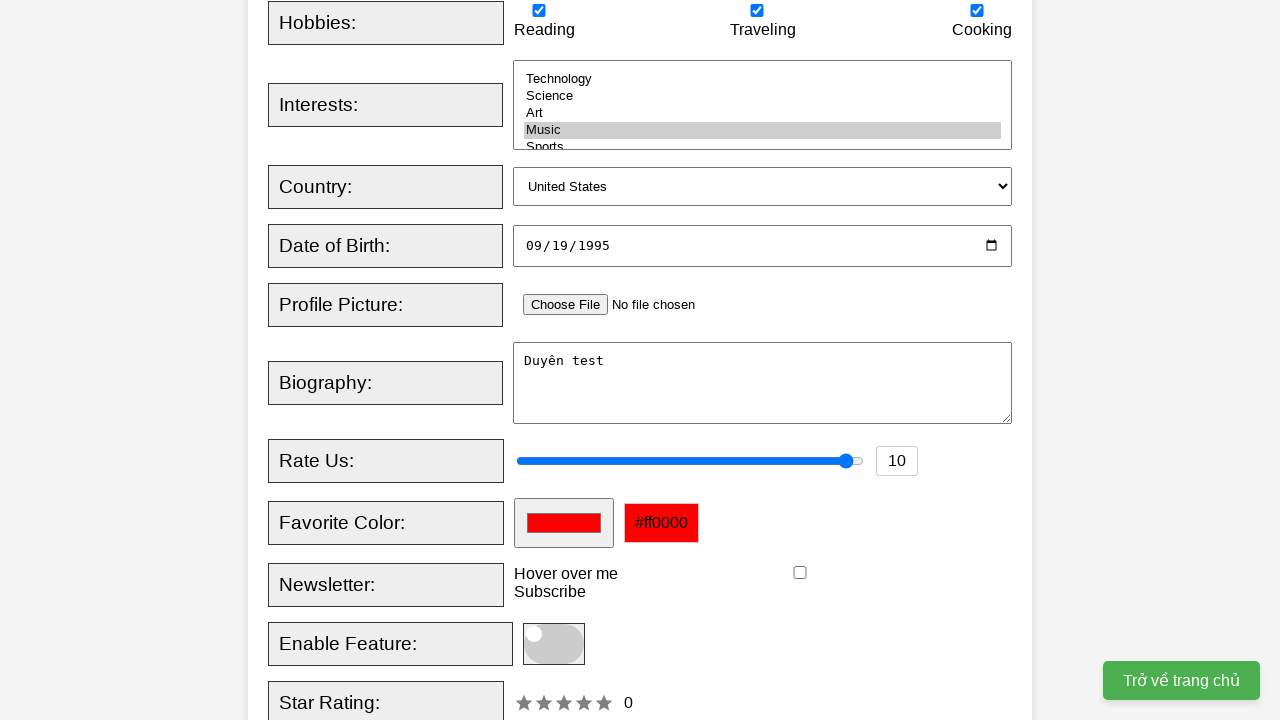

Hovered on tooltip element at (566, 574) on xpath=//div[@class="tooltip"]
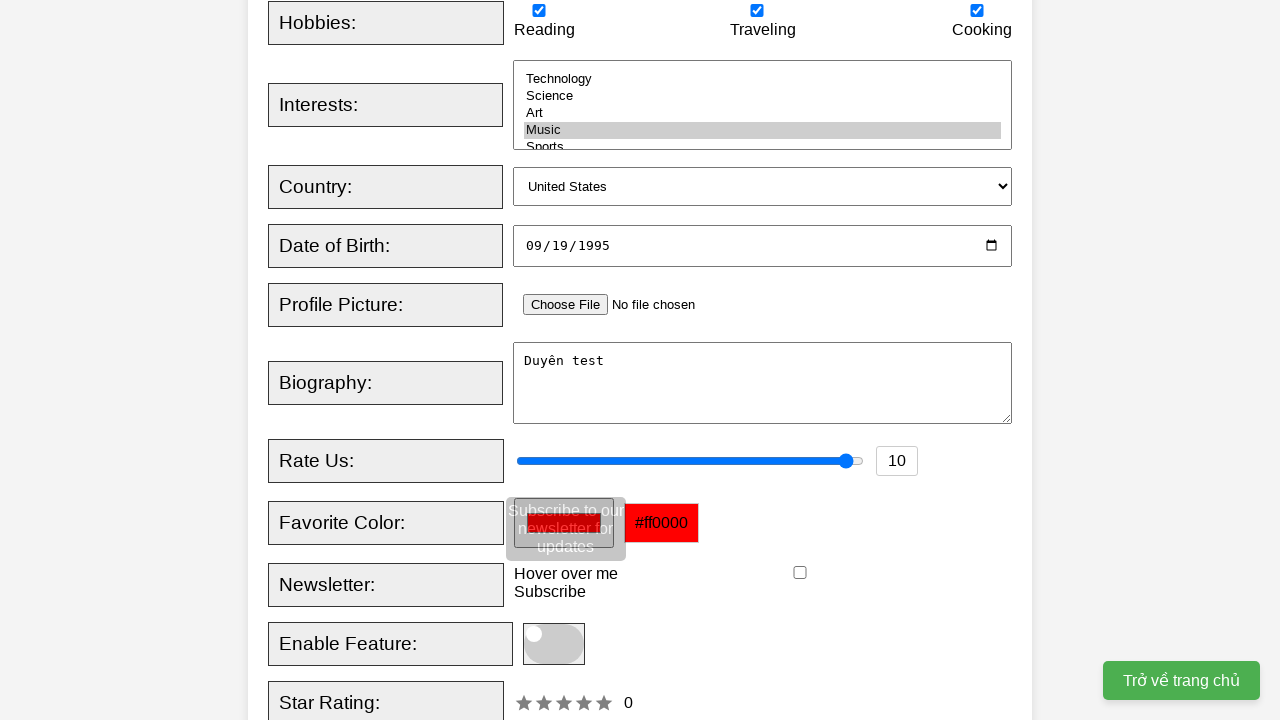

Checked newsletter checkbox at (800, 573) on xpath=//input[@id="newsletter"]
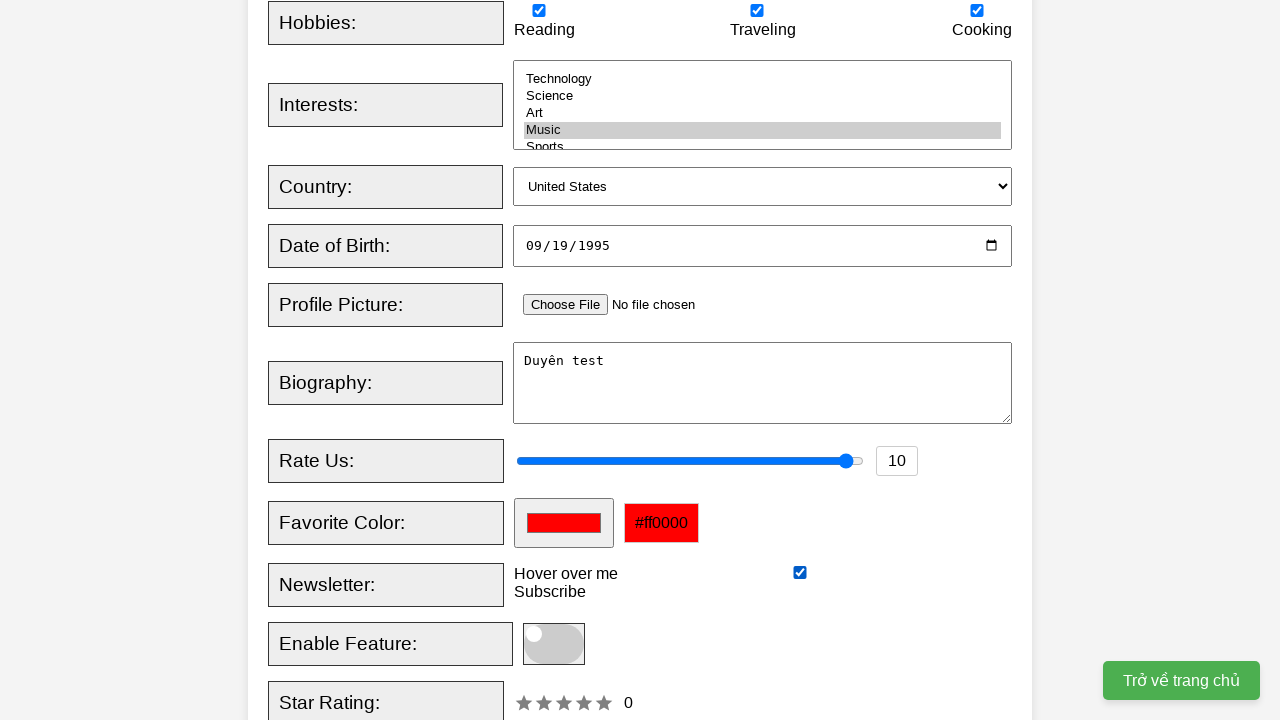

Clicked feature toggle switch at (554, 644) on xpath=//span[@class="slider round"]
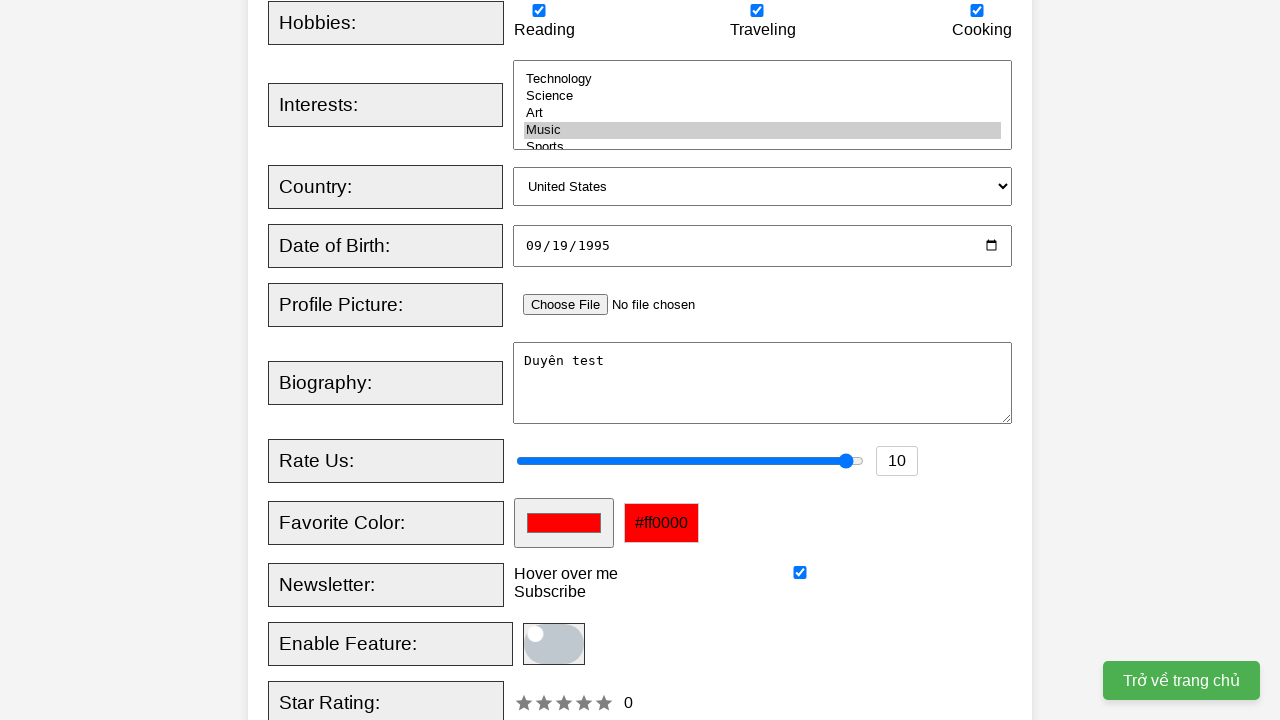

Clicked Register button to submit form at (528, 360) on xpath=//button[@type="submit"]
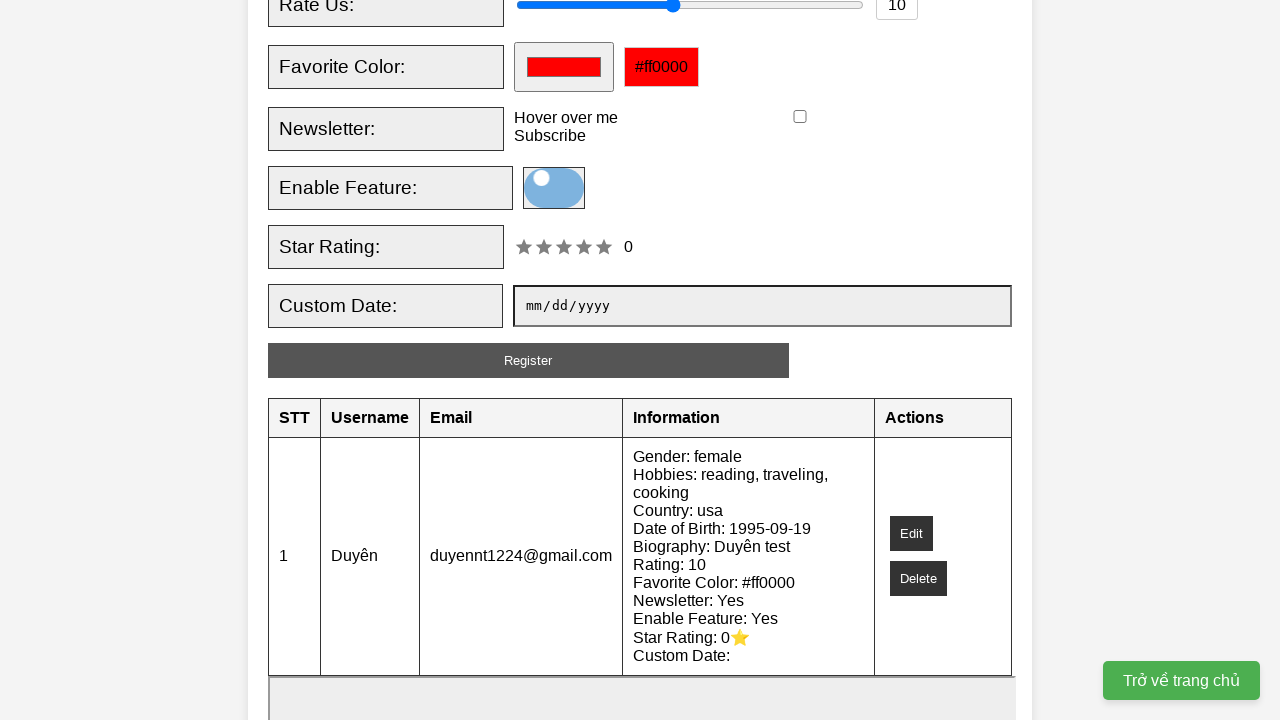

Verified username 'Duyên' in results table
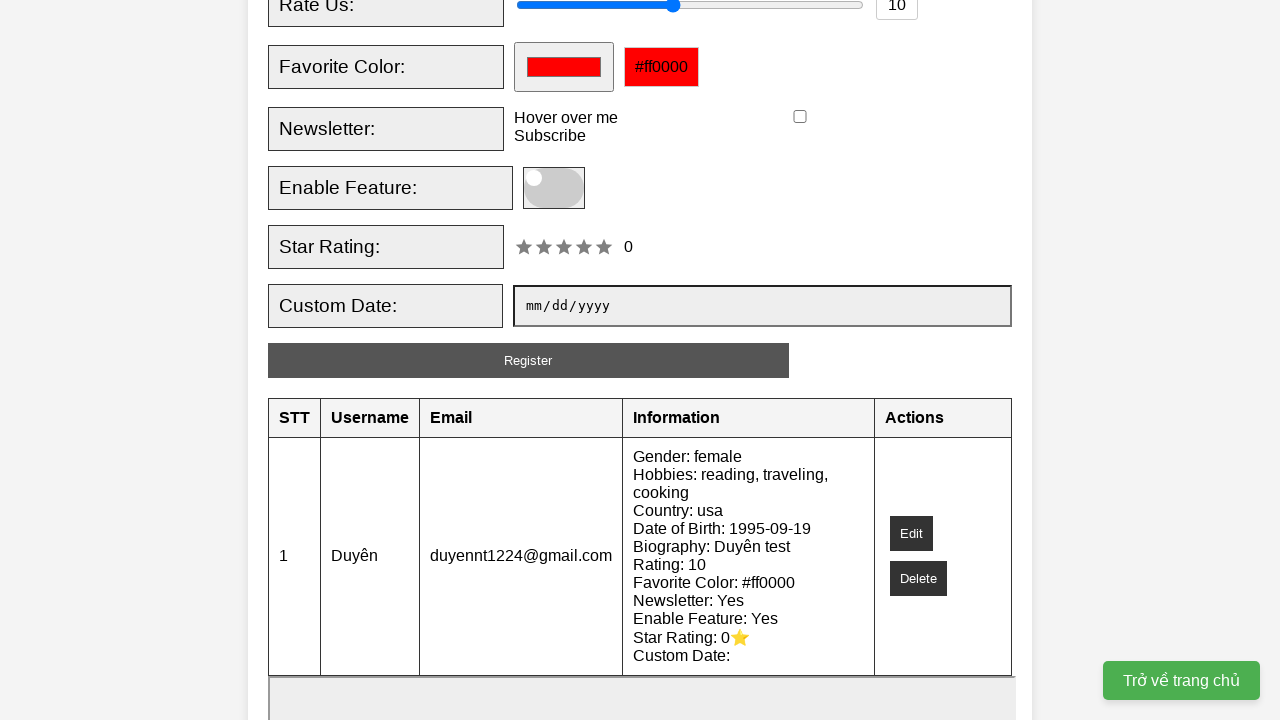

Verified email 'duyennt1224@gmail.com' in results table
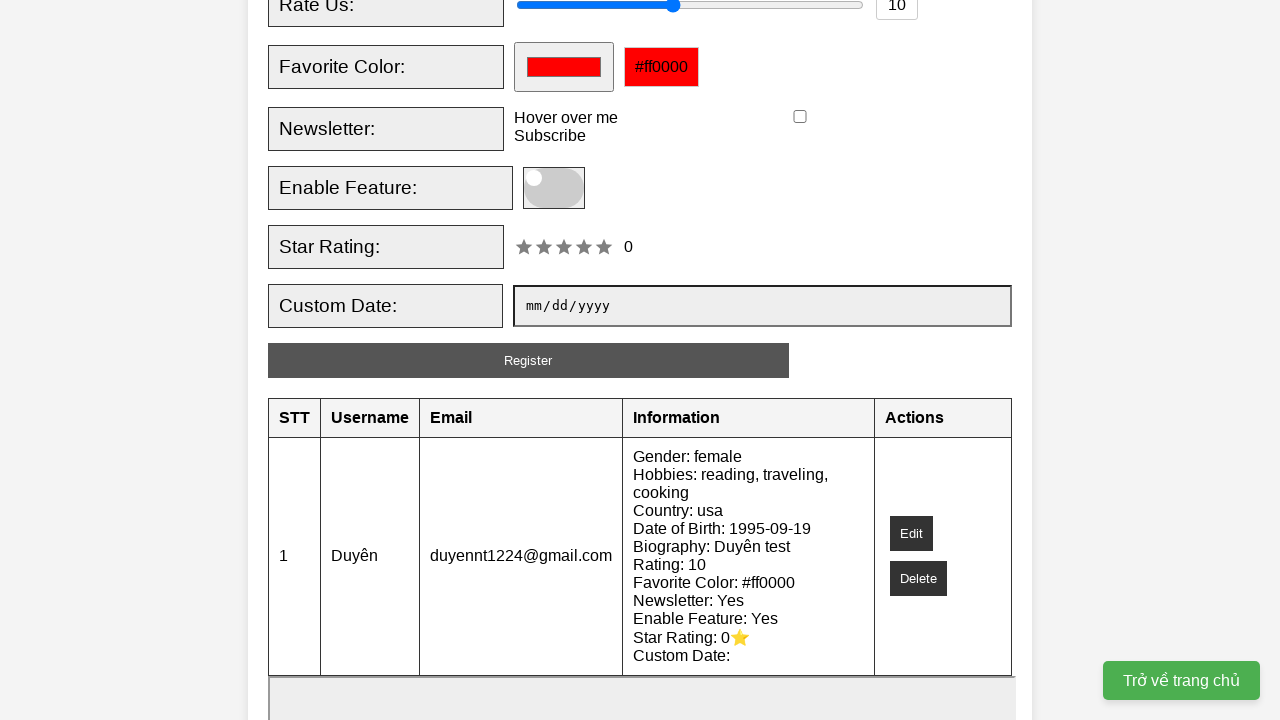

Verified gender 'female' in results details
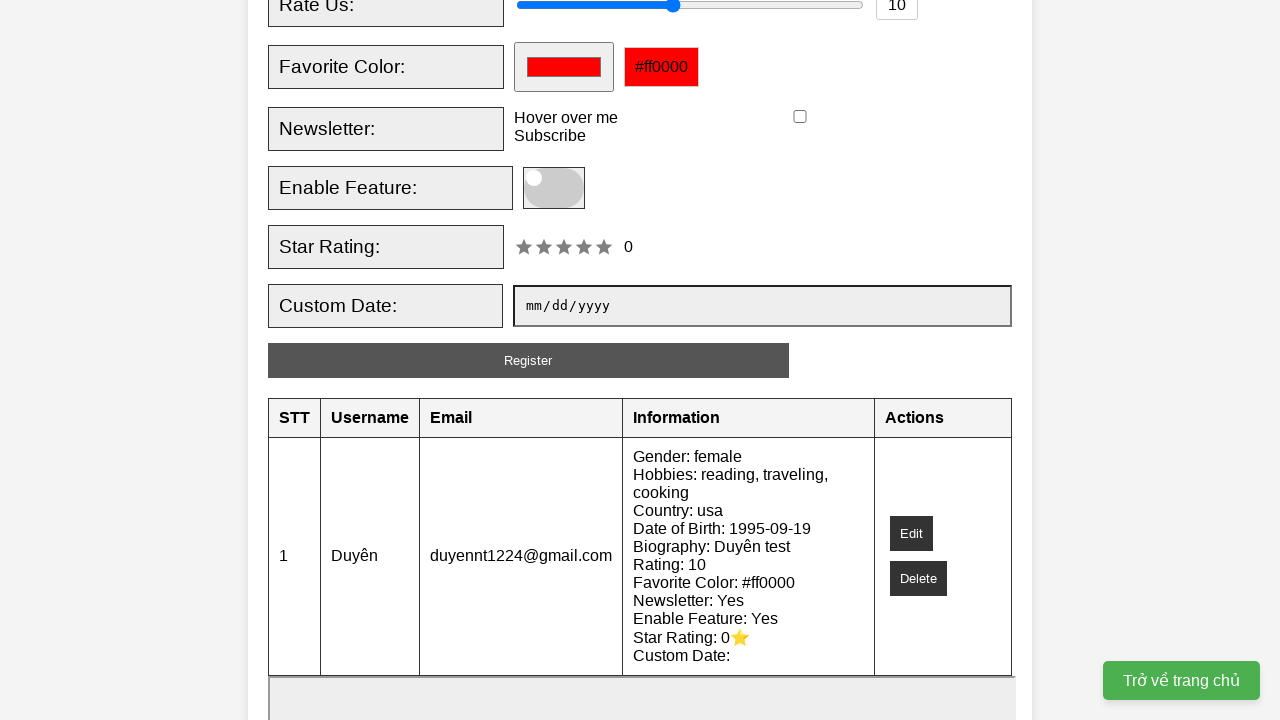

Verified hobbies in results details
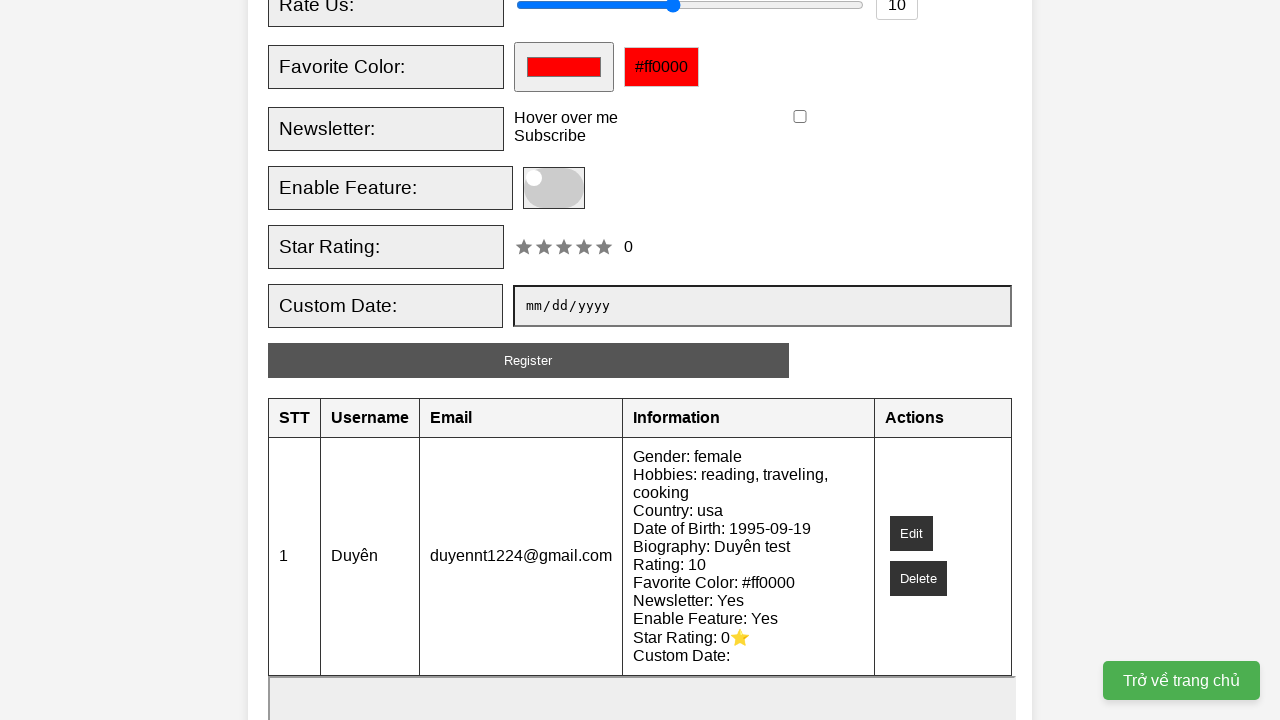

Verified country 'usa' in results details
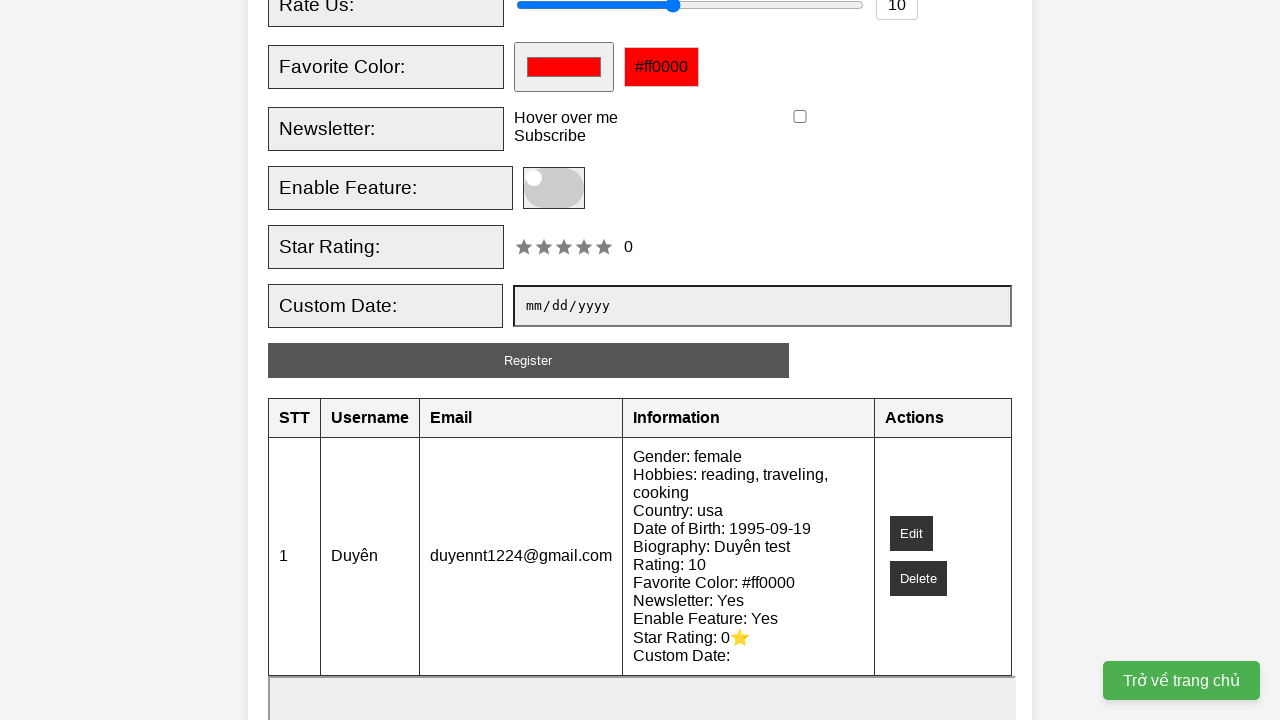

Verified date of birth '1995-09-19' in results details
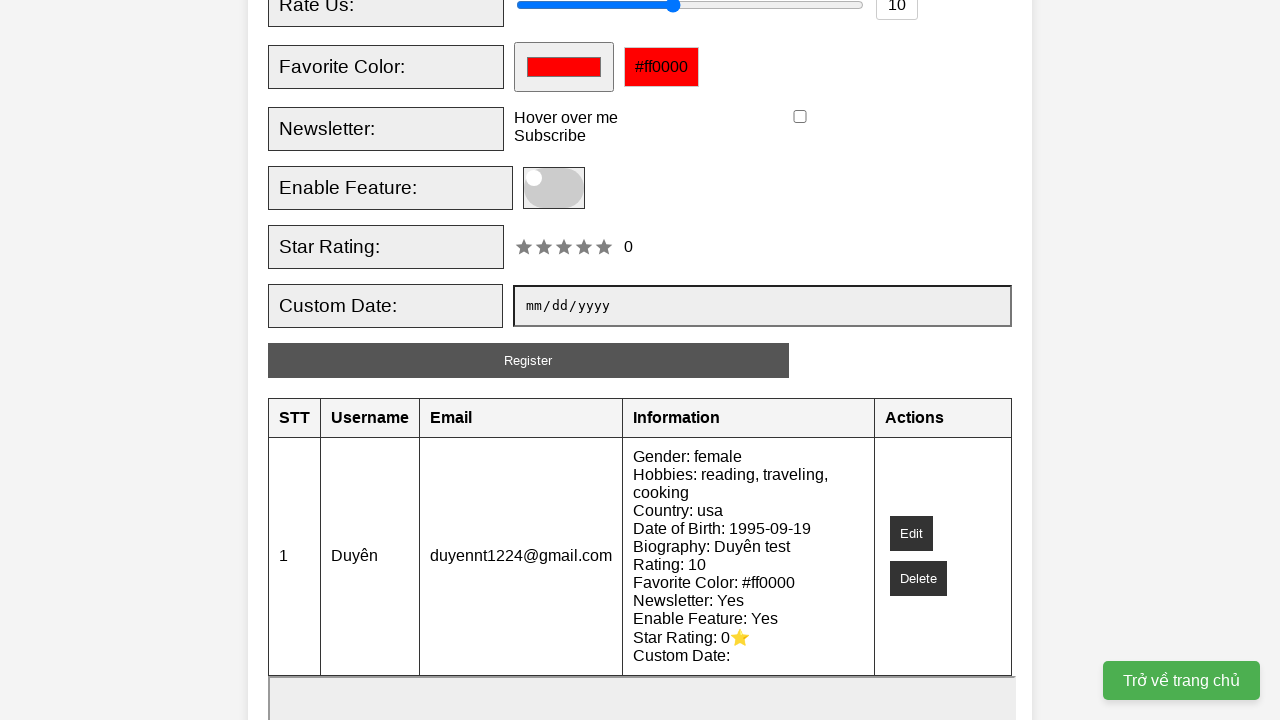

Verified biography in results details
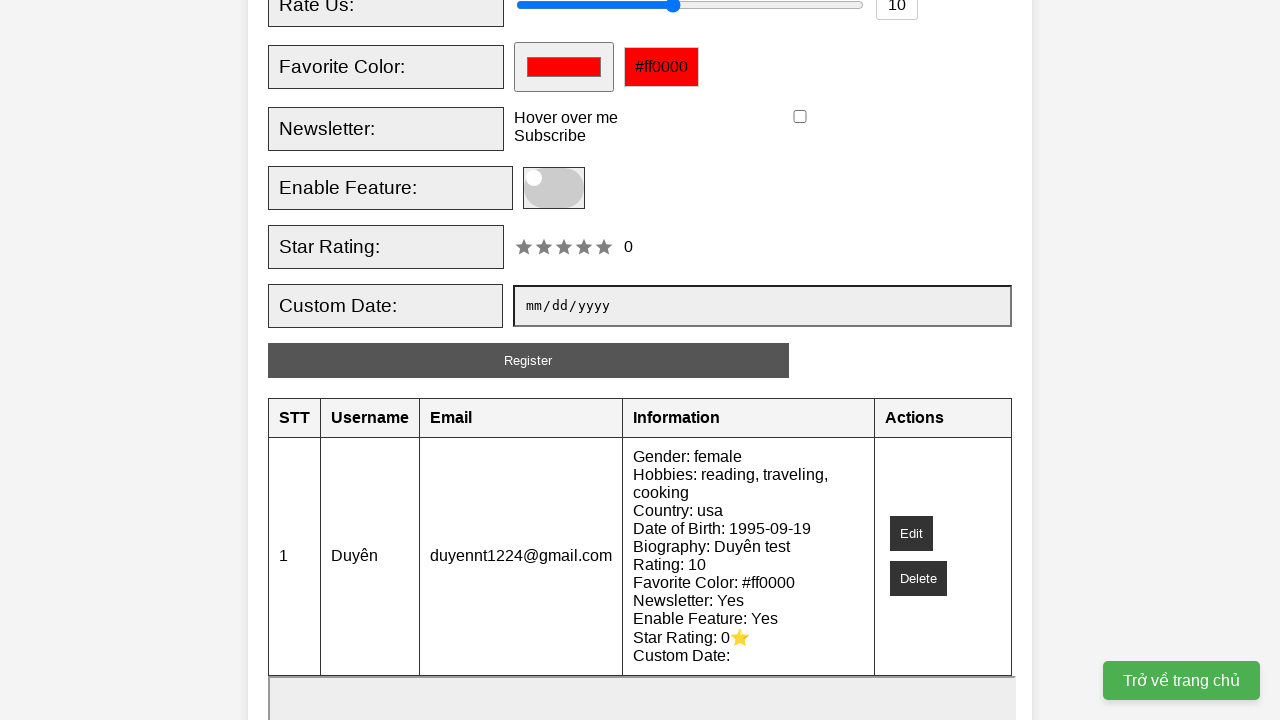

Verified rating '10' in results details
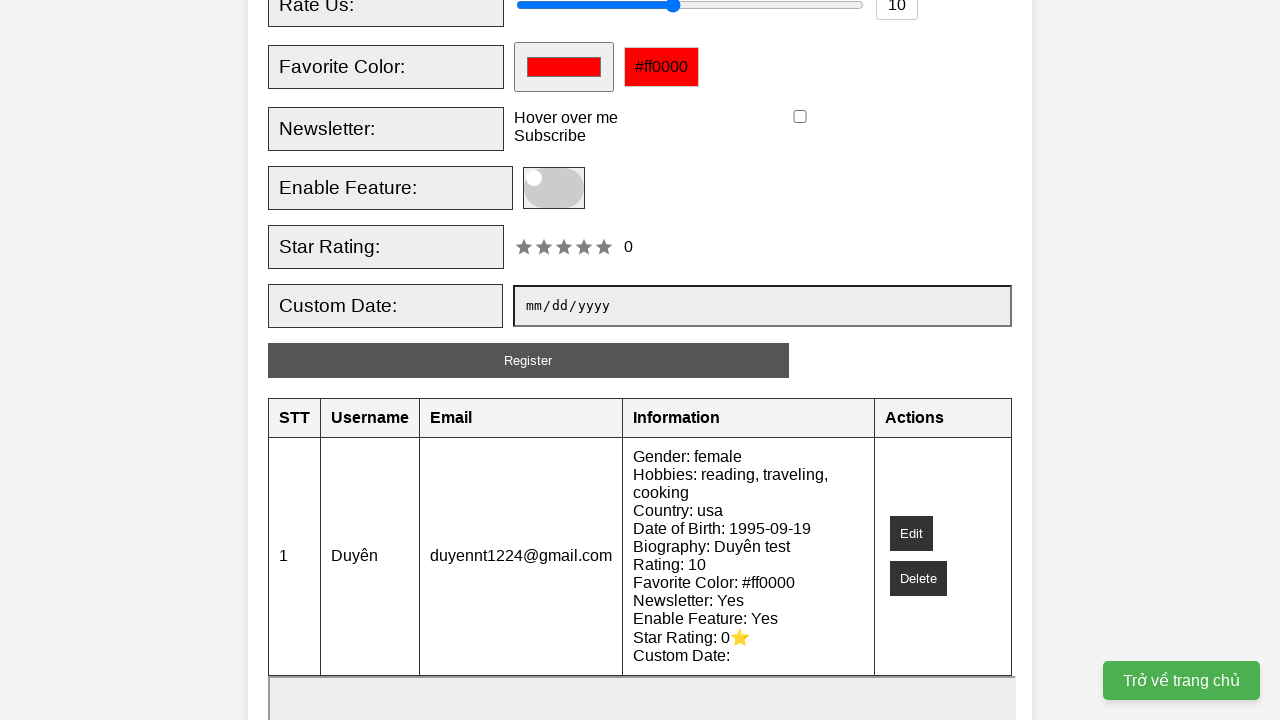

Verified newsletter subscription status in results details
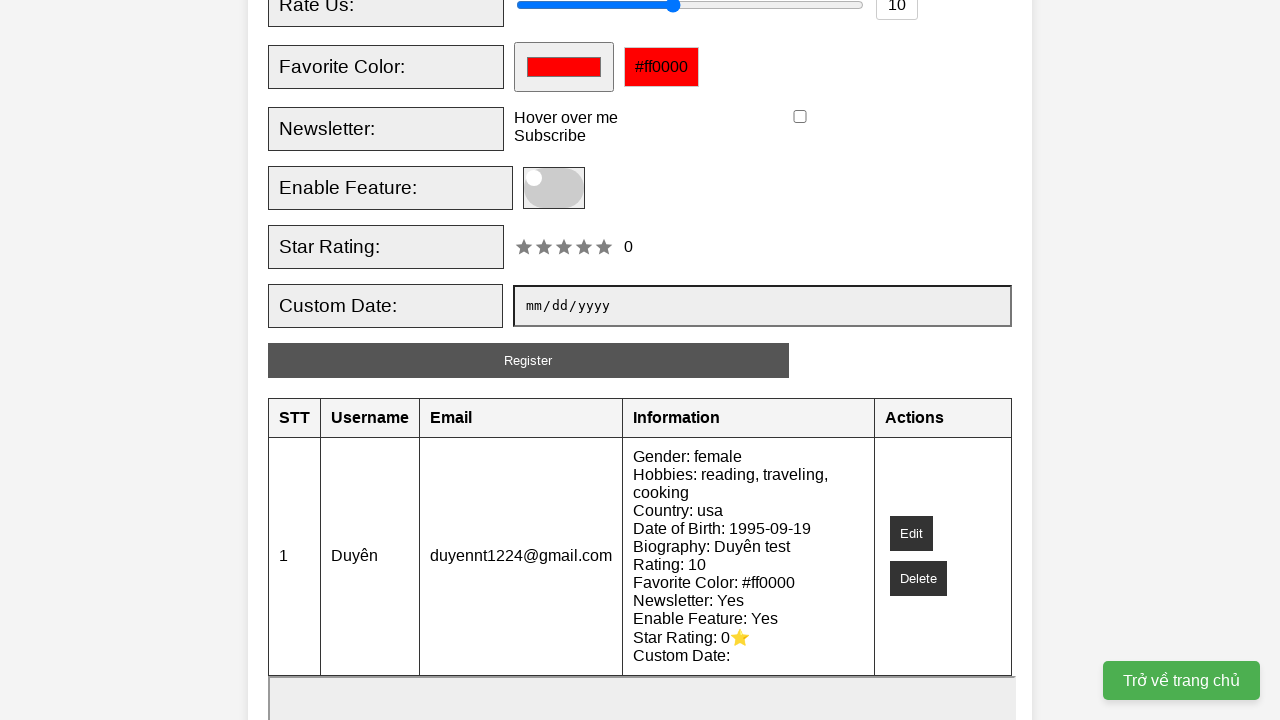

Verified feature toggle status in results details
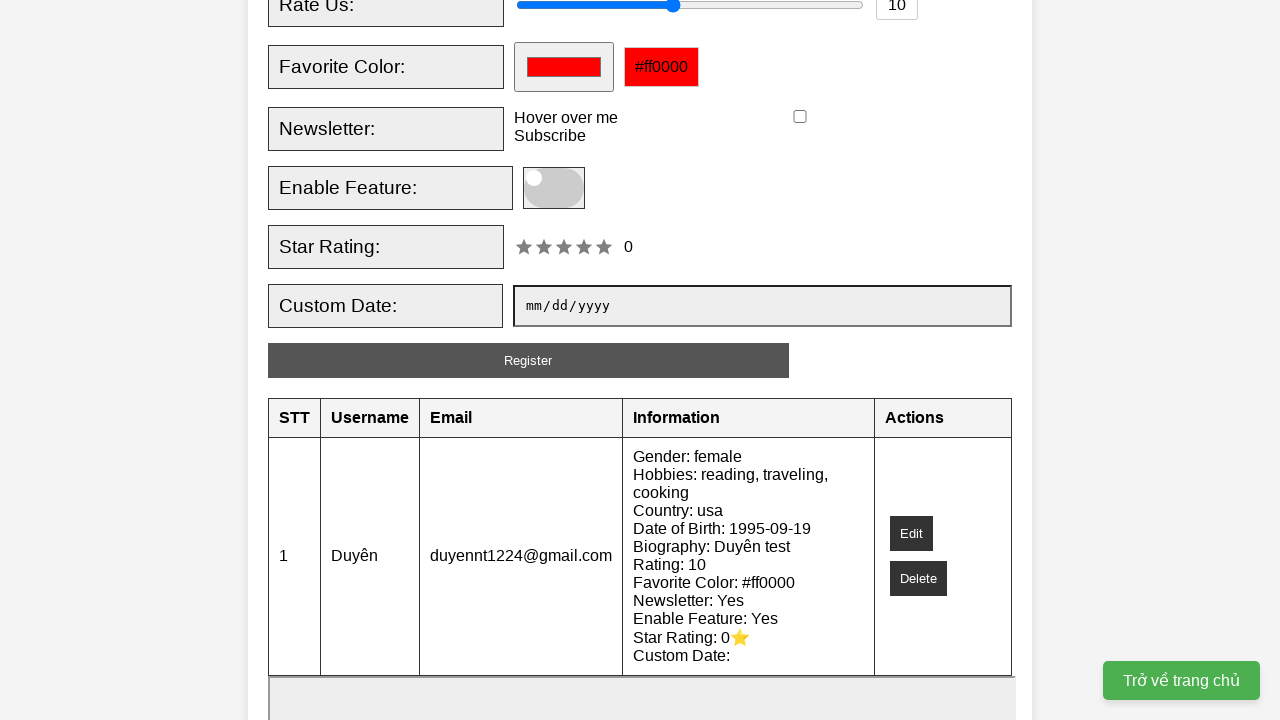

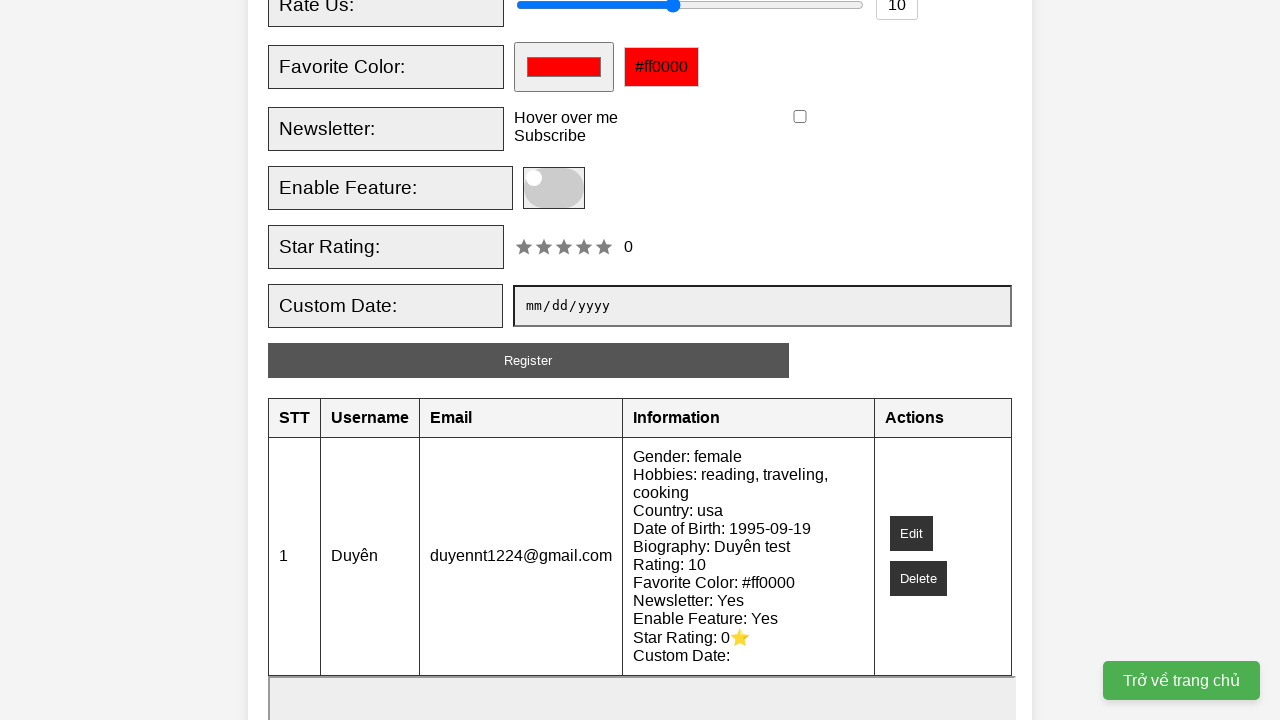